Tests that new todo items are appended to the bottom of the list and counter displays correctly

Starting URL: https://demo.playwright.dev/todomvc

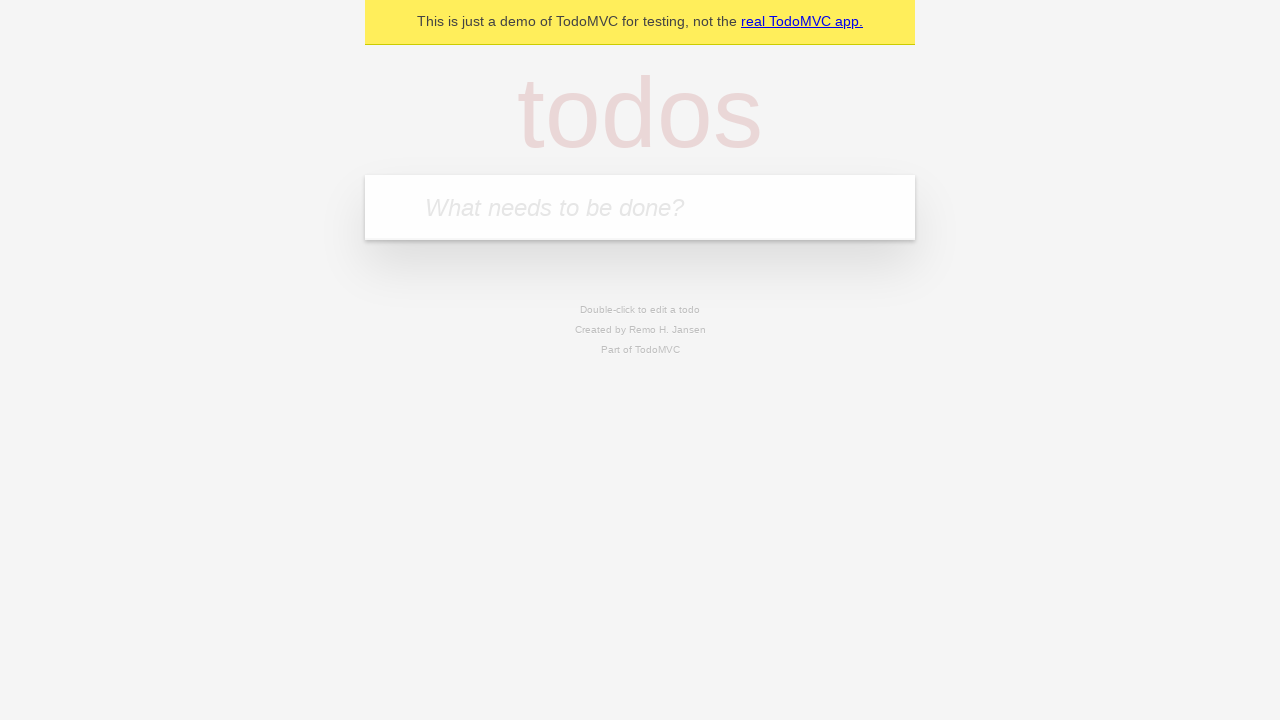

Filled todo input field with 'buy some cheese' on internal:attr=[placeholder="What needs to be done?"i]
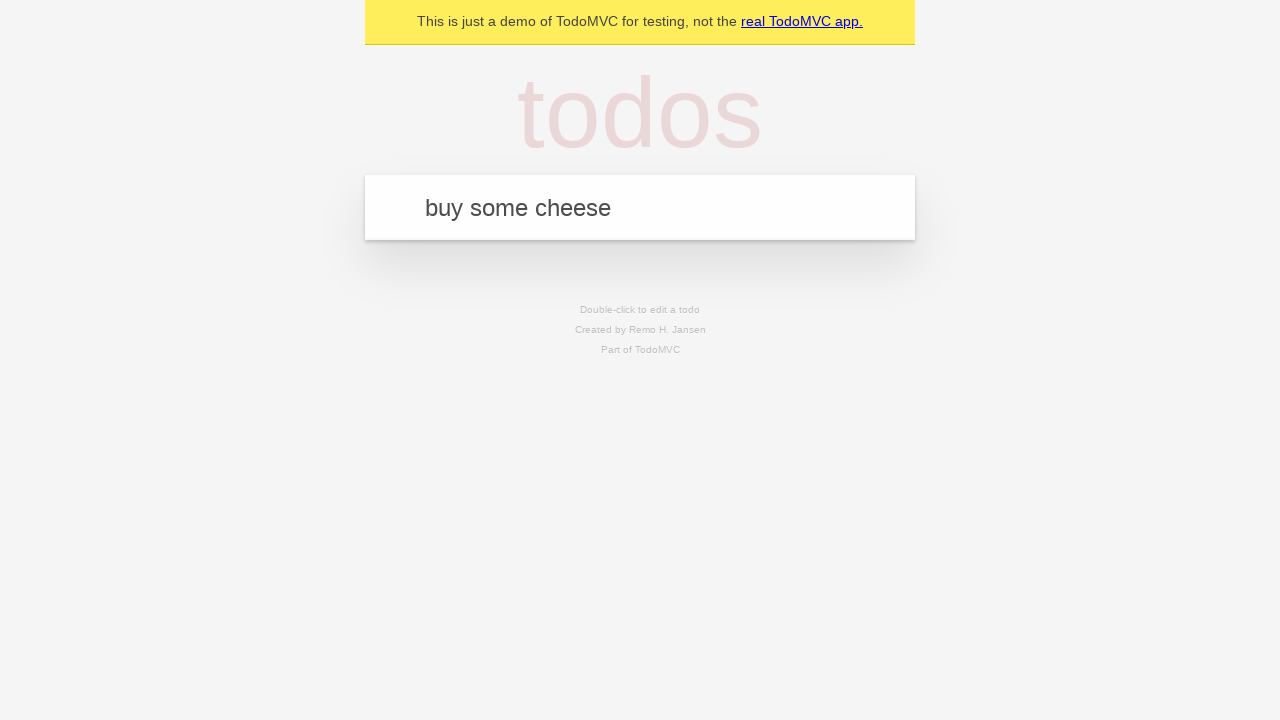

Pressed Enter to add 'buy some cheese' to the todo list on internal:attr=[placeholder="What needs to be done?"i]
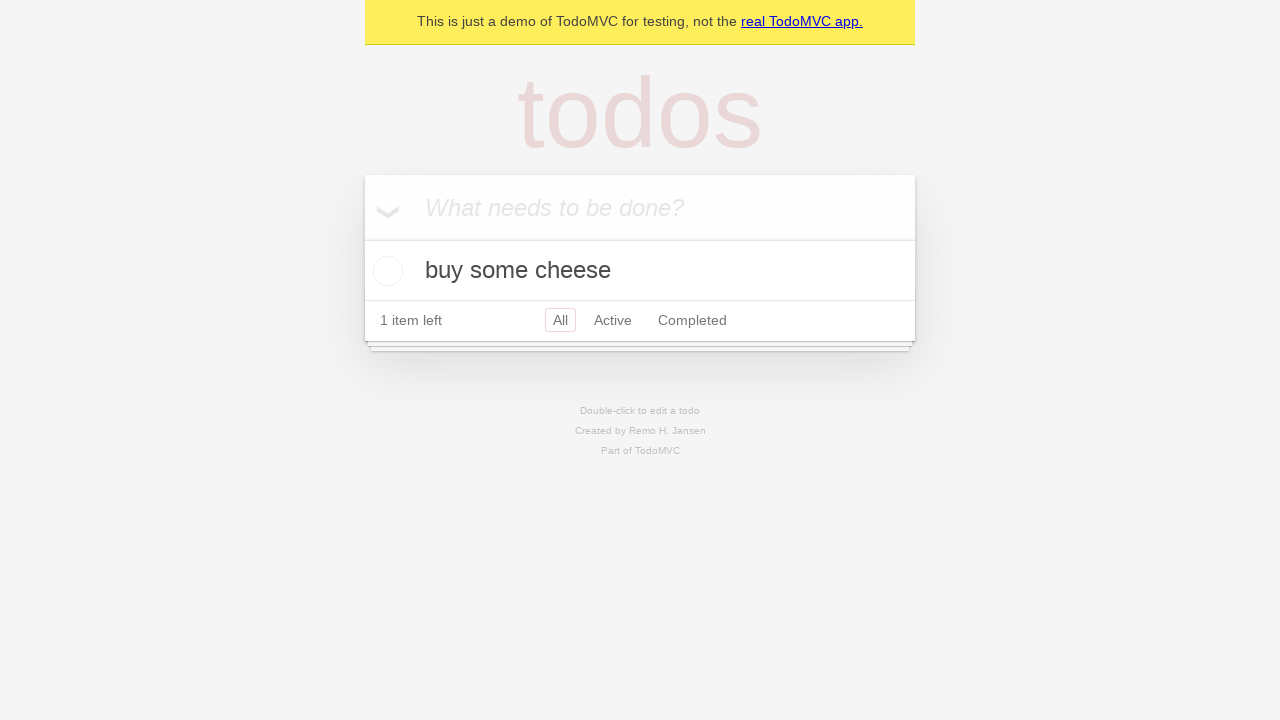

Filled todo input field with 'feed the cat' on internal:attr=[placeholder="What needs to be done?"i]
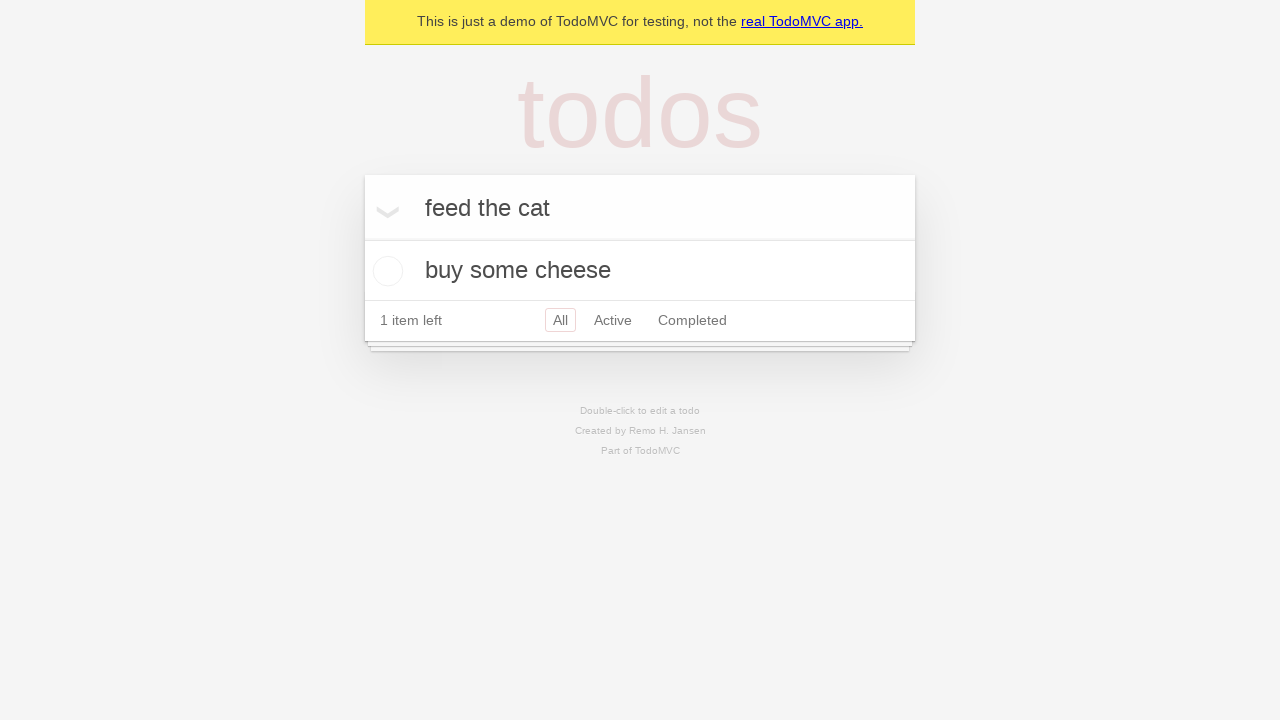

Pressed Enter to add 'feed the cat' to the todo list on internal:attr=[placeholder="What needs to be done?"i]
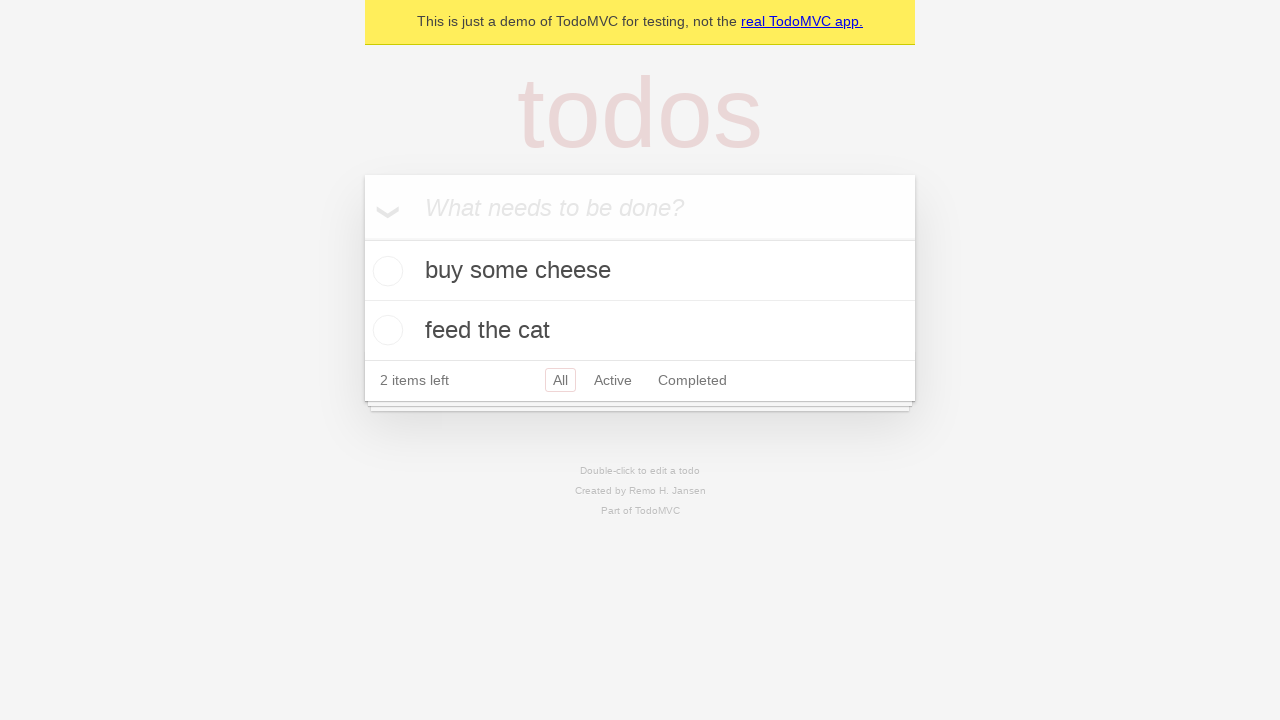

Filled todo input field with 'book a doctors appointment' on internal:attr=[placeholder="What needs to be done?"i]
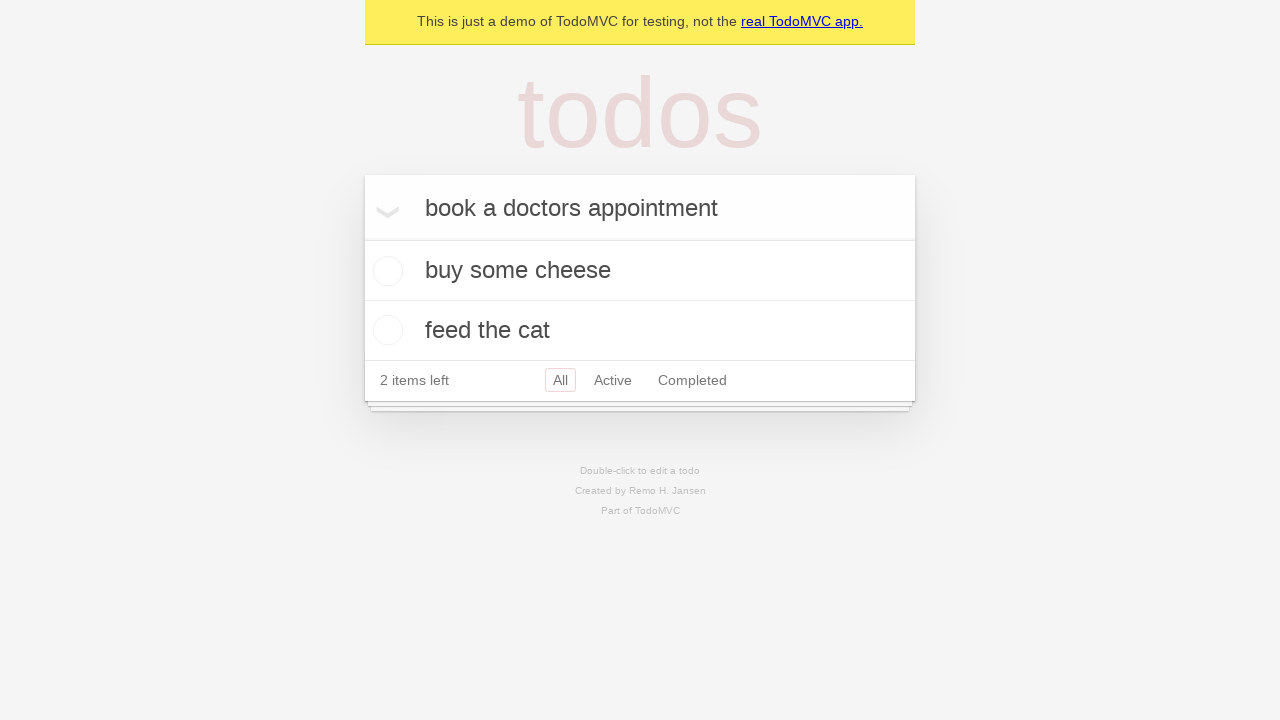

Pressed Enter to add 'book a doctors appointment' to the todo list on internal:attr=[placeholder="What needs to be done?"i]
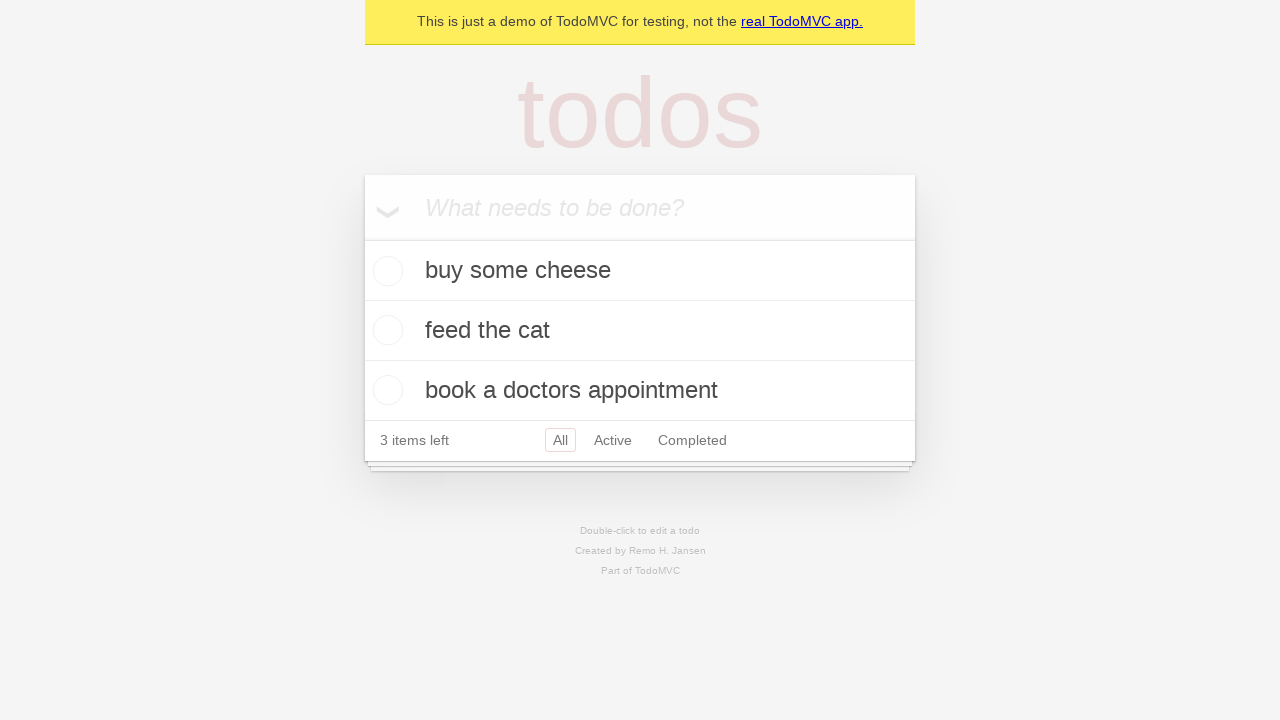

Todo counter element appeared on the page
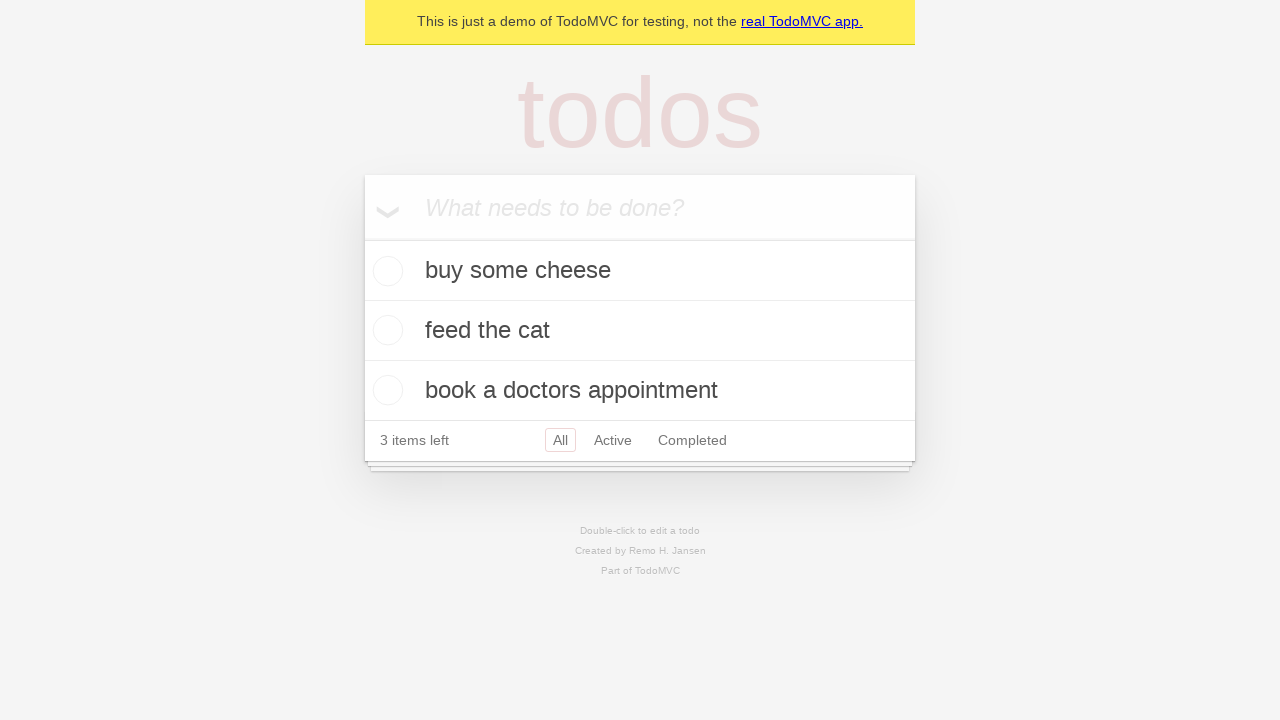

Verified that all 3 todo items have been added to the list
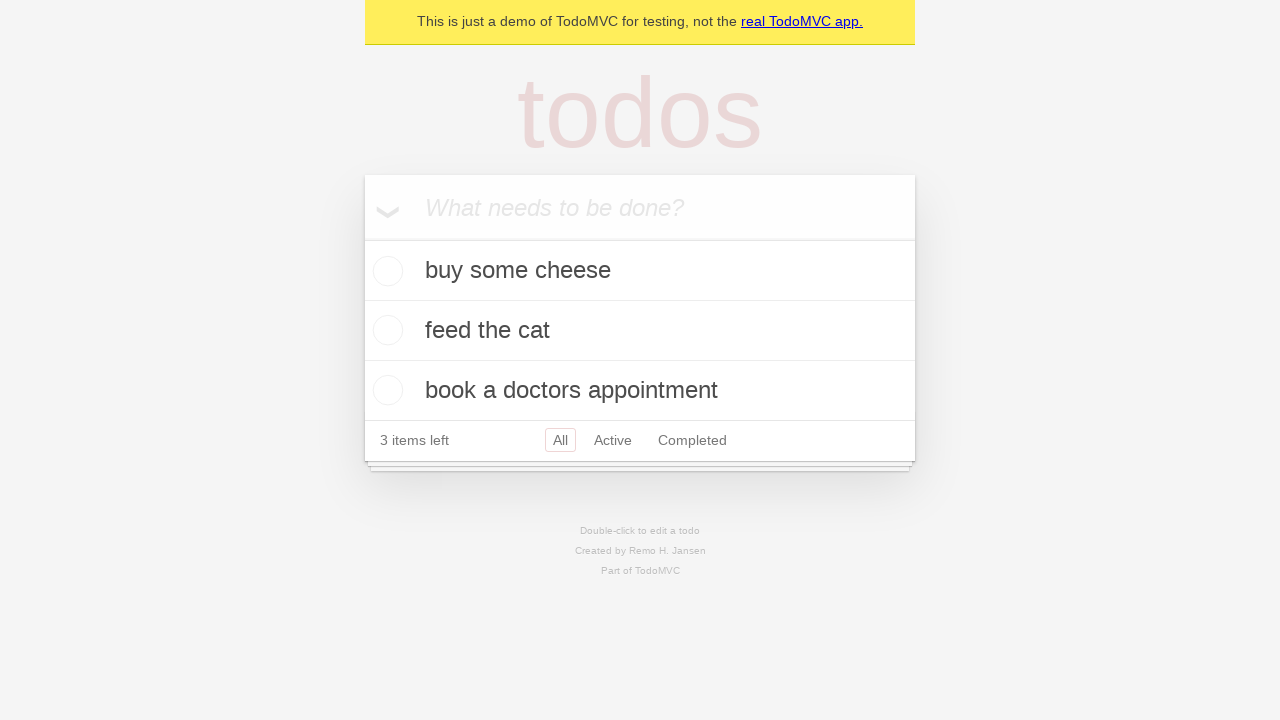

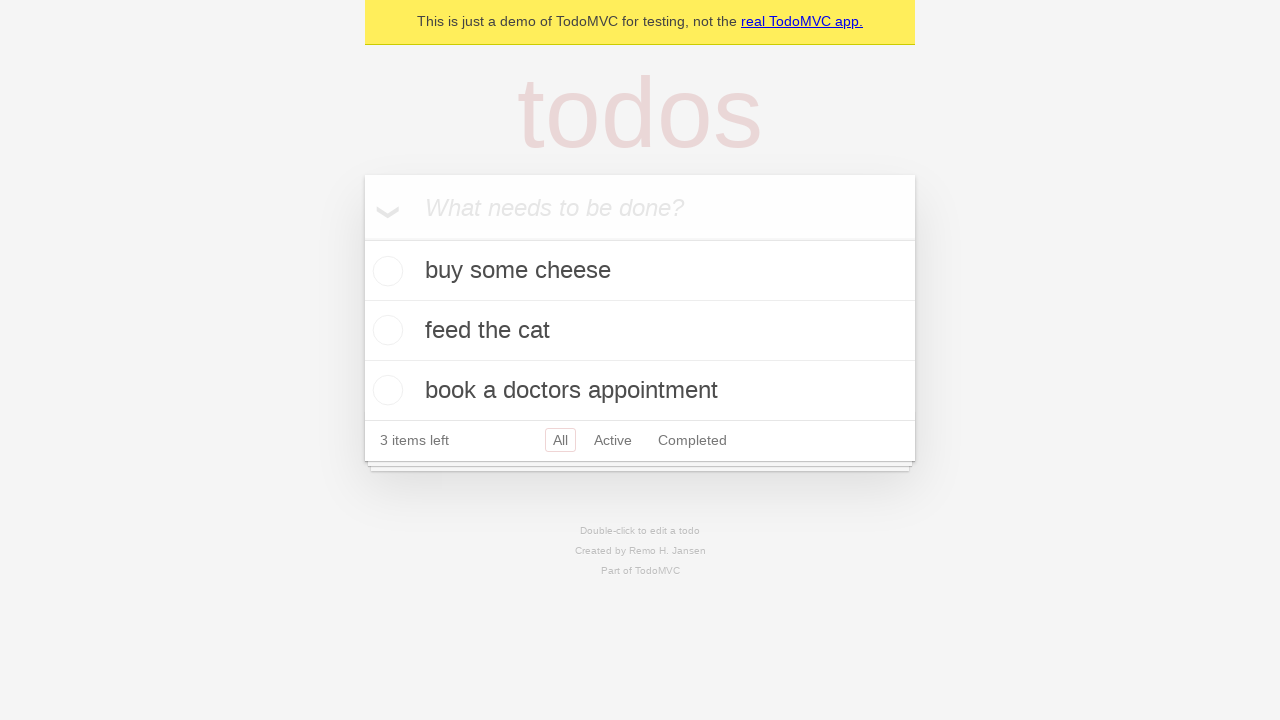